Tests search functionality on a Katalon demo e-commerce site by entering "Flying Ninja" into the search input field.

Starting URL: https://cms.demo.katalon.com/

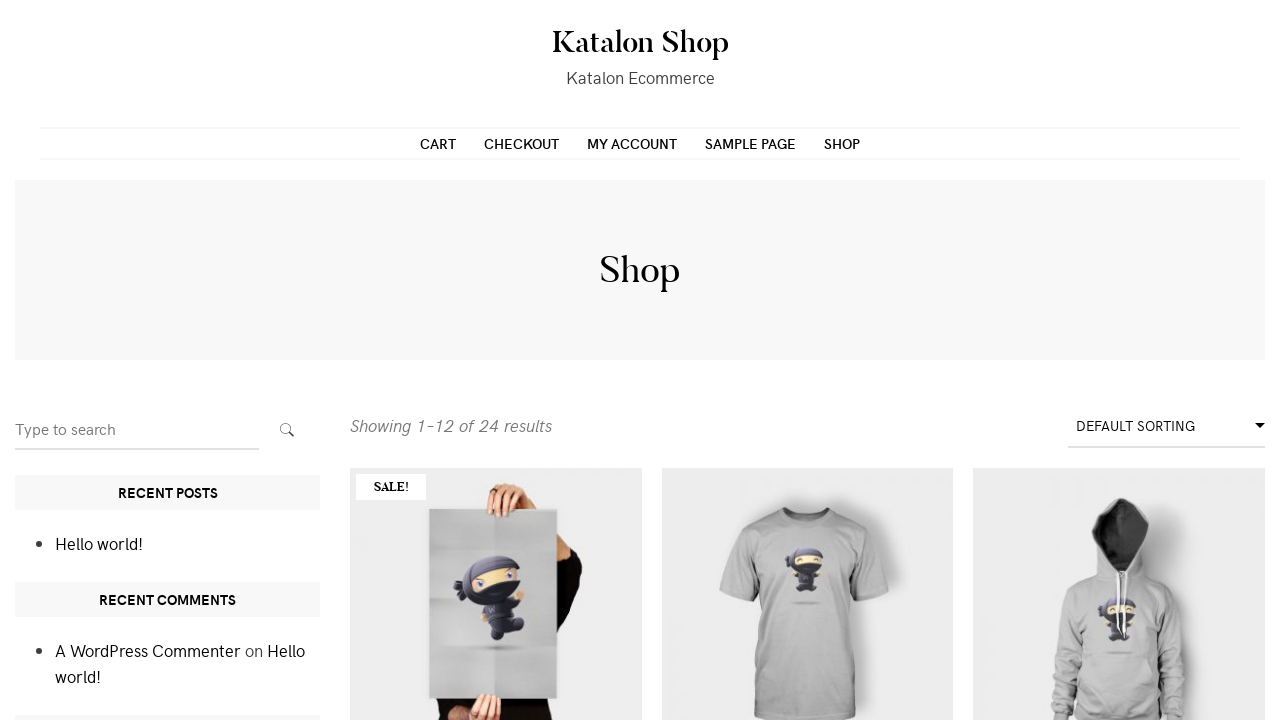

Filled search input field with 'Flying Ninja' on input[name='s']
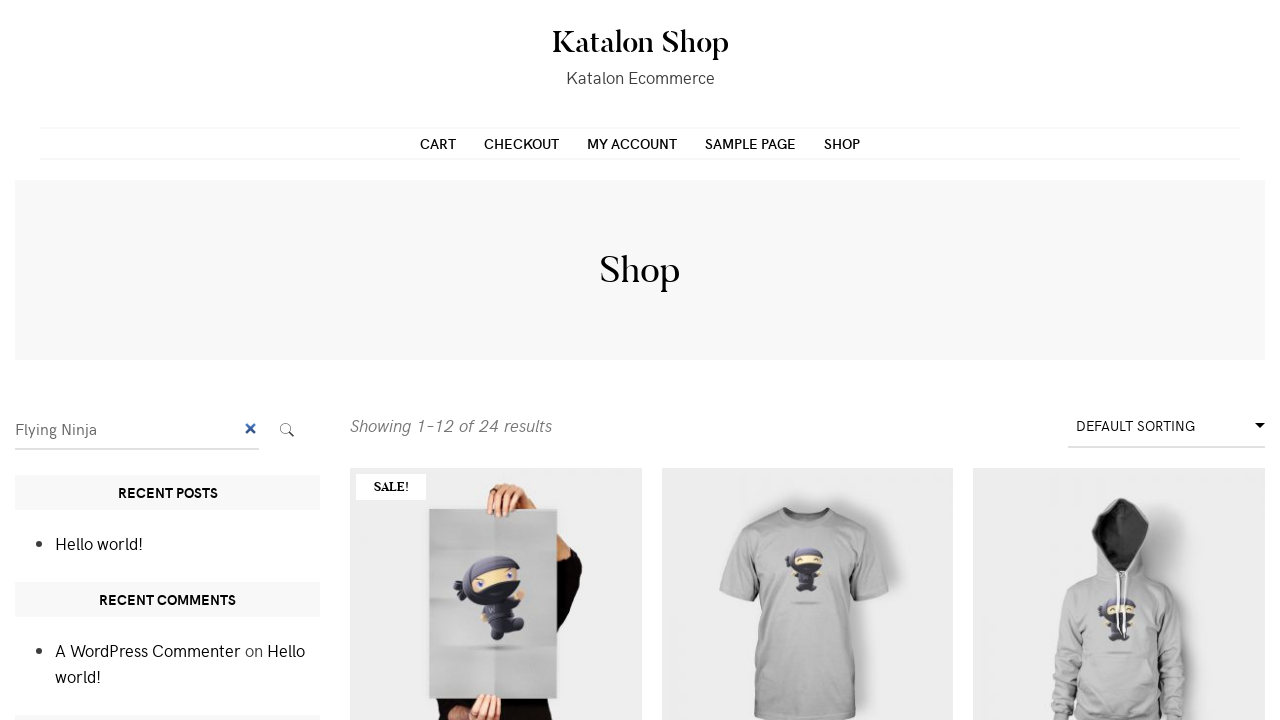

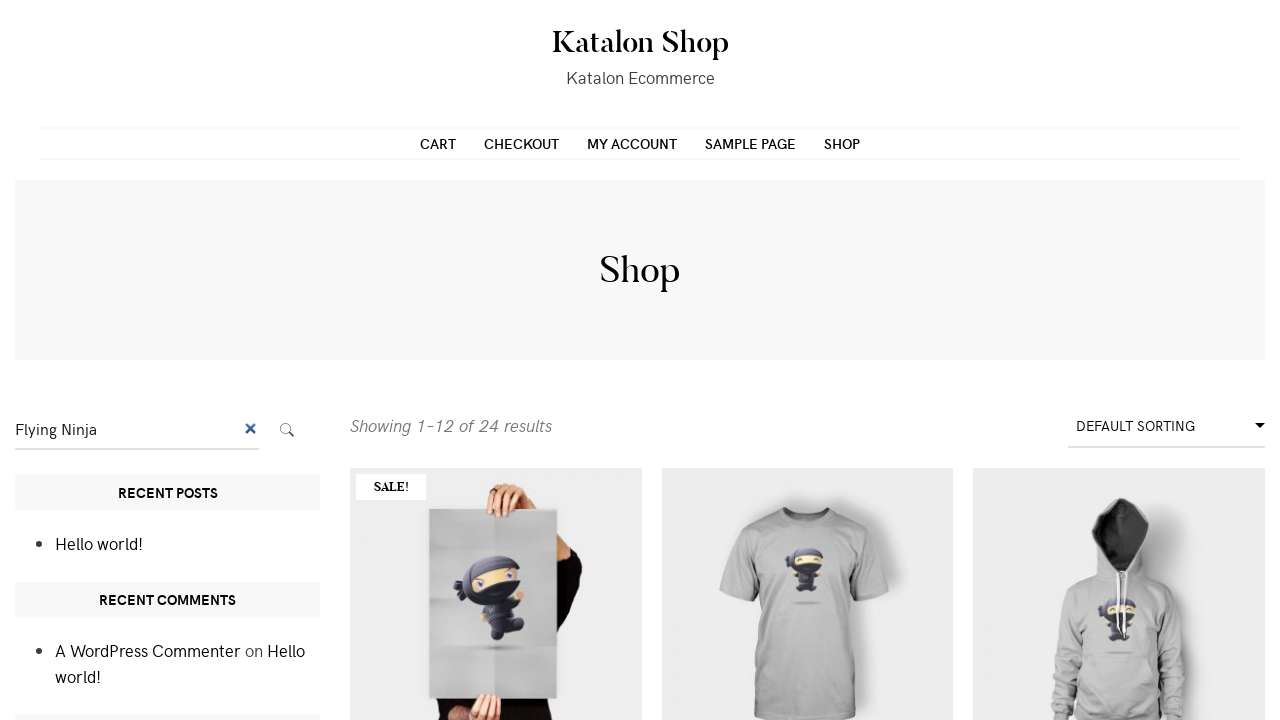